Navigates to the Mercedes-Benz India passenger cars page with body type view filter applied and verifies the page loads successfully.

Starting URL: https://www.mercedes-benz.co.in/passengercars.html?group=all&subgroup=see-all&view=BODYTYPE

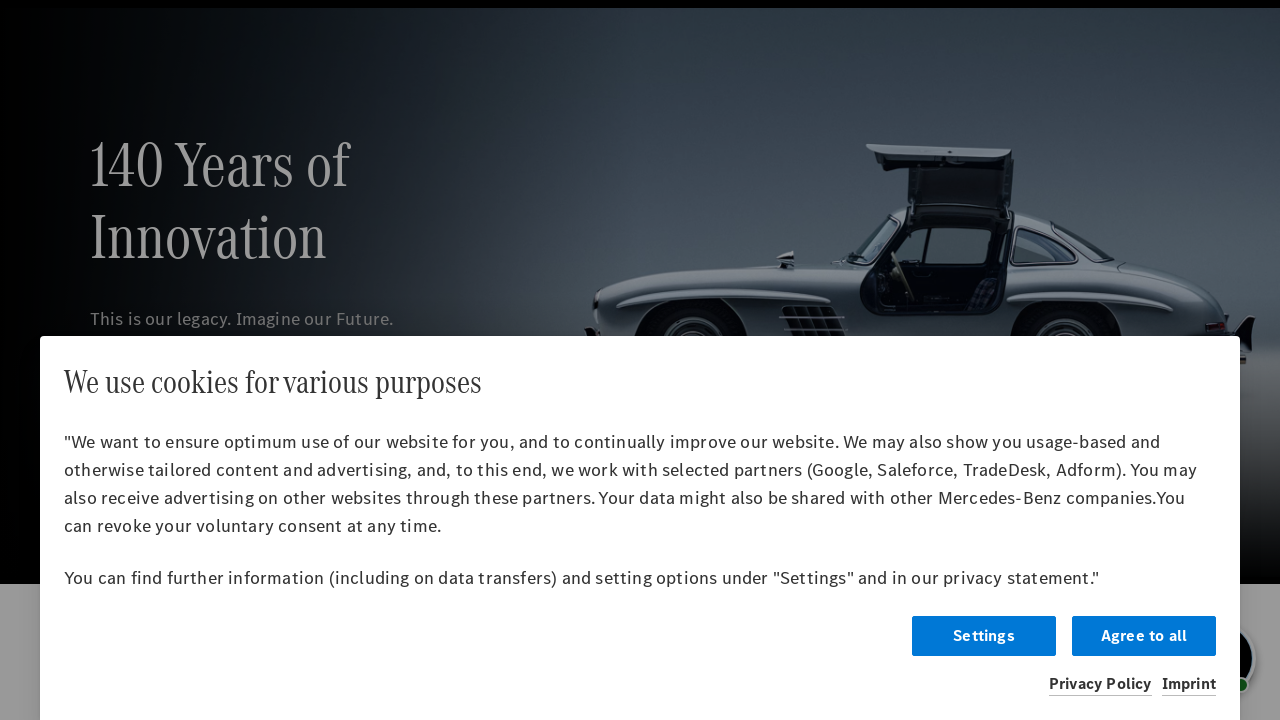

Waited for DOM content to load on Mercedes-Benz passenger cars page with BODYTYPE view filter
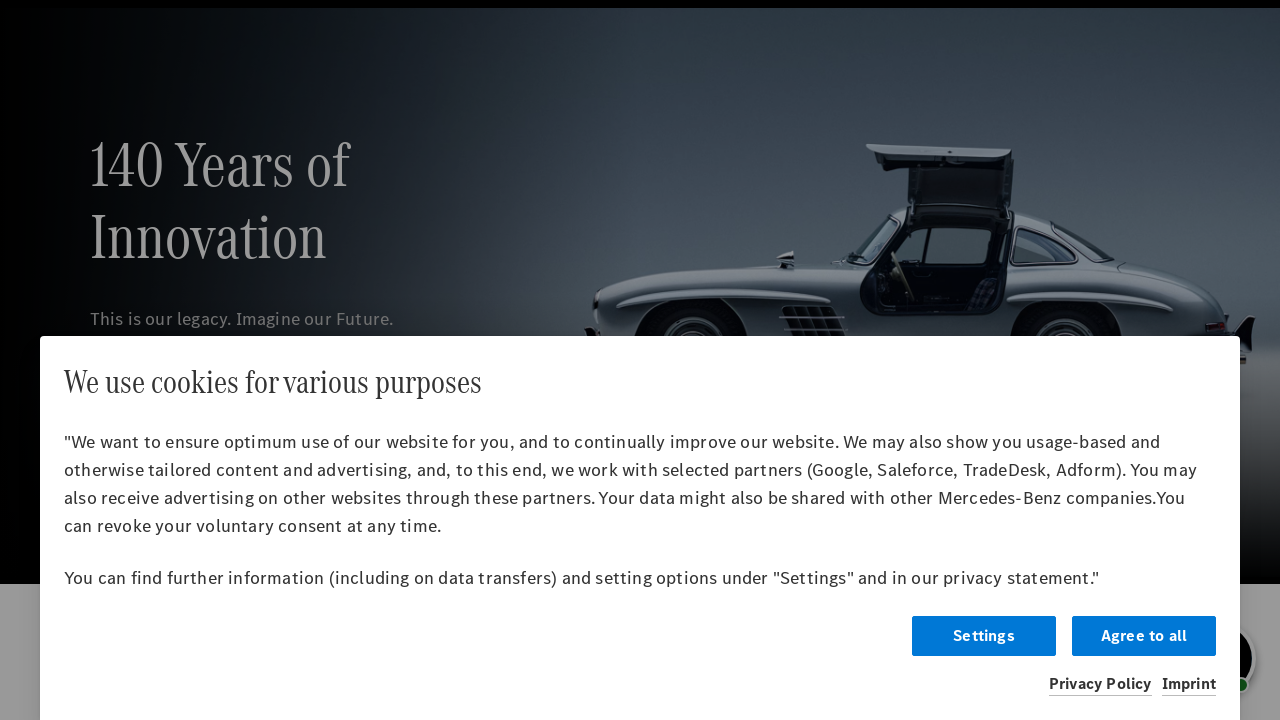

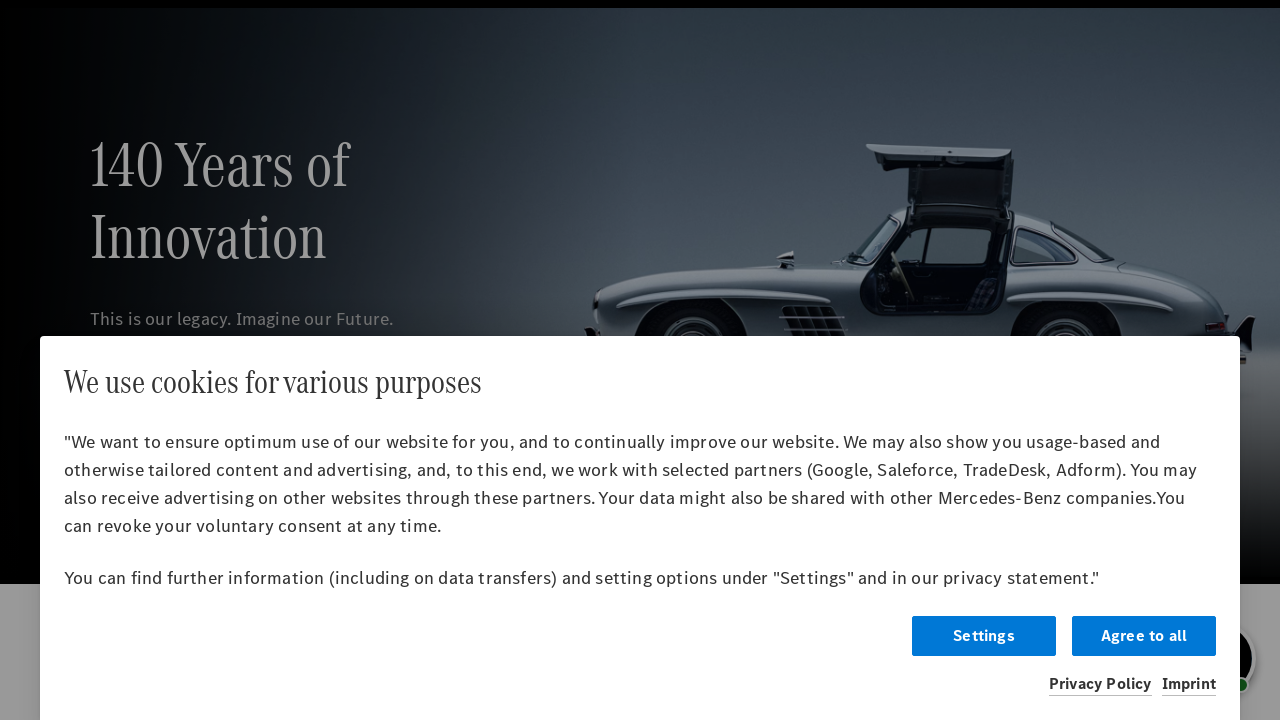